Tests drag and drop functionality by dragging an image element into a drop zone

Starting URL: https://formy-project.herokuapp.com/dragdrop

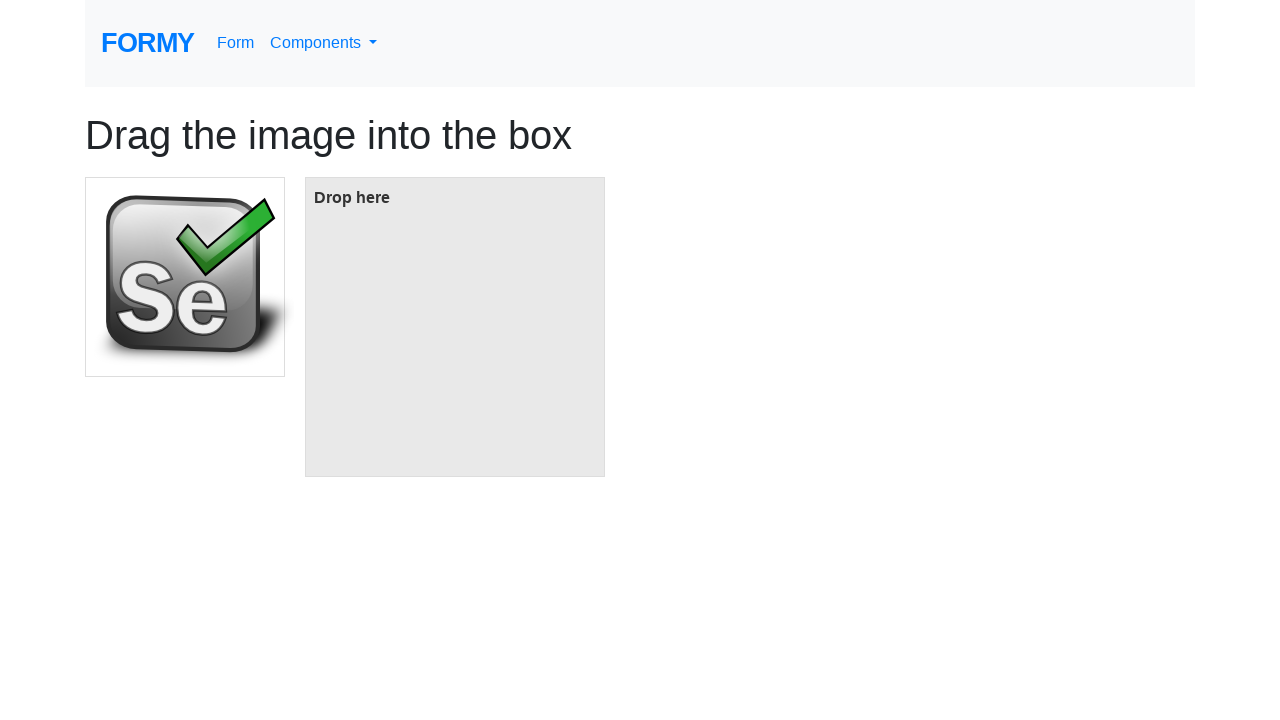

Waited for image element to be visible
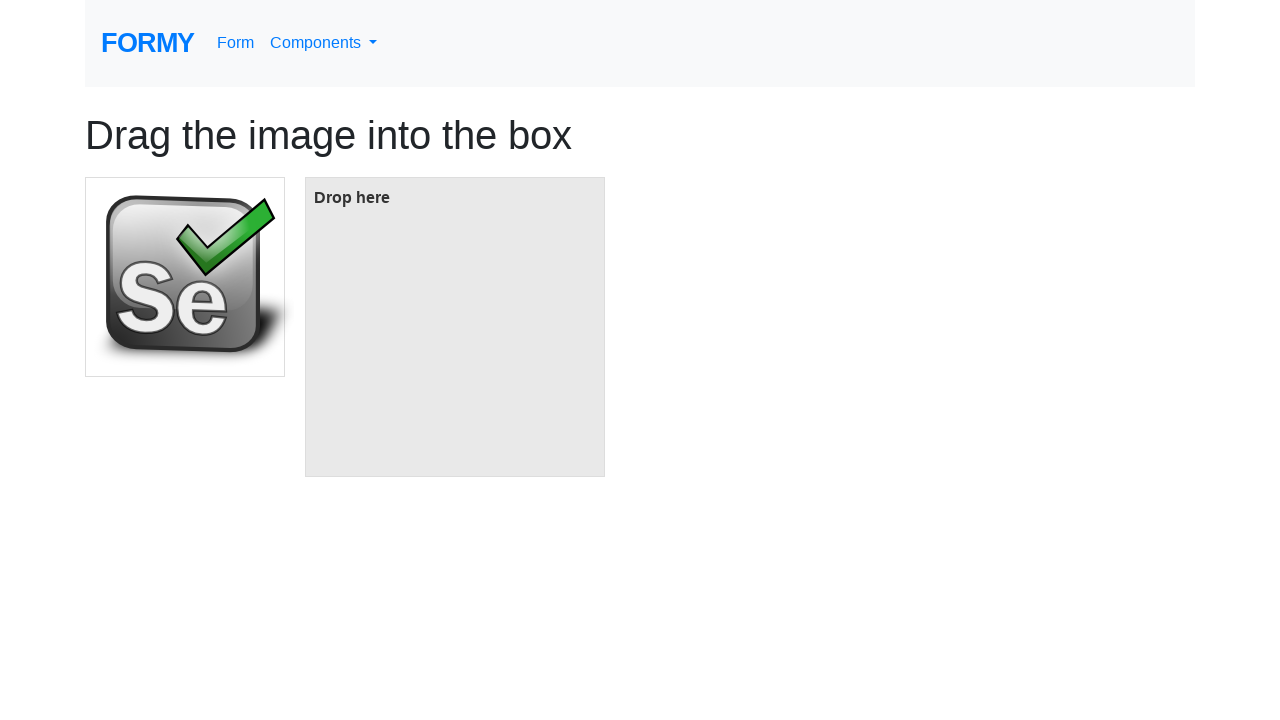

Waited for drop zone box element to be visible
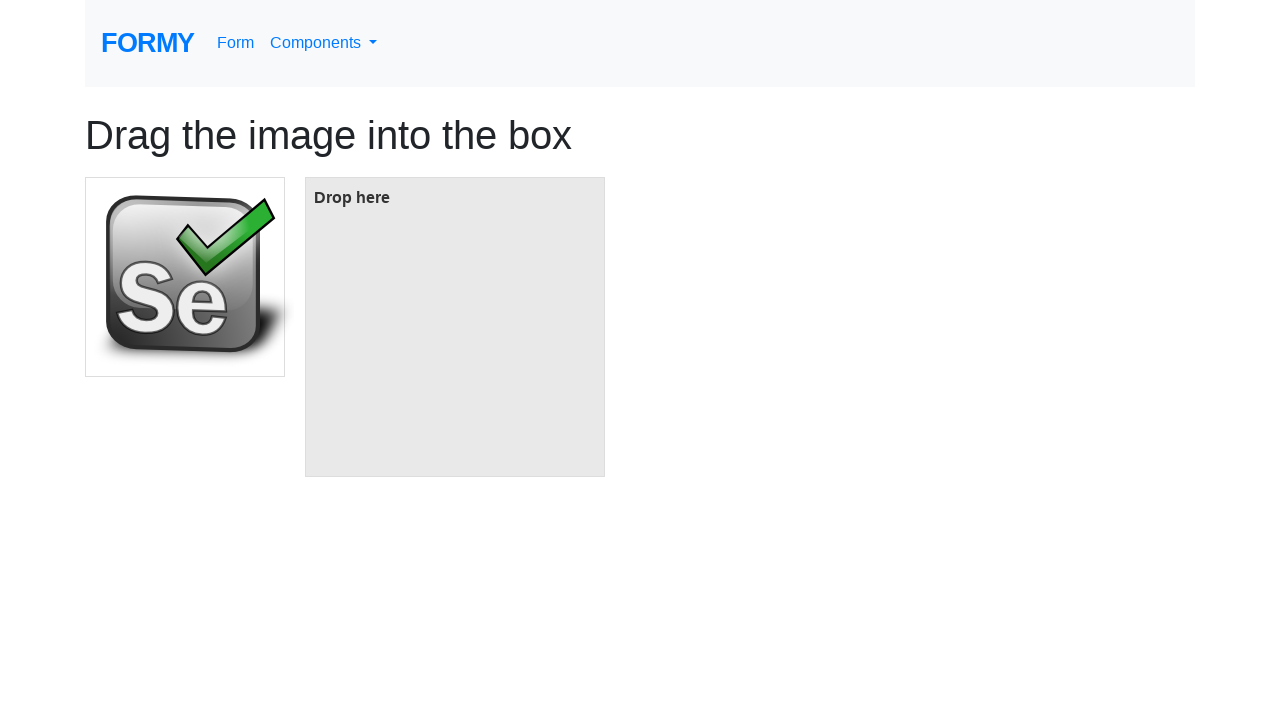

Dragged image element into drop zone at (455, 327)
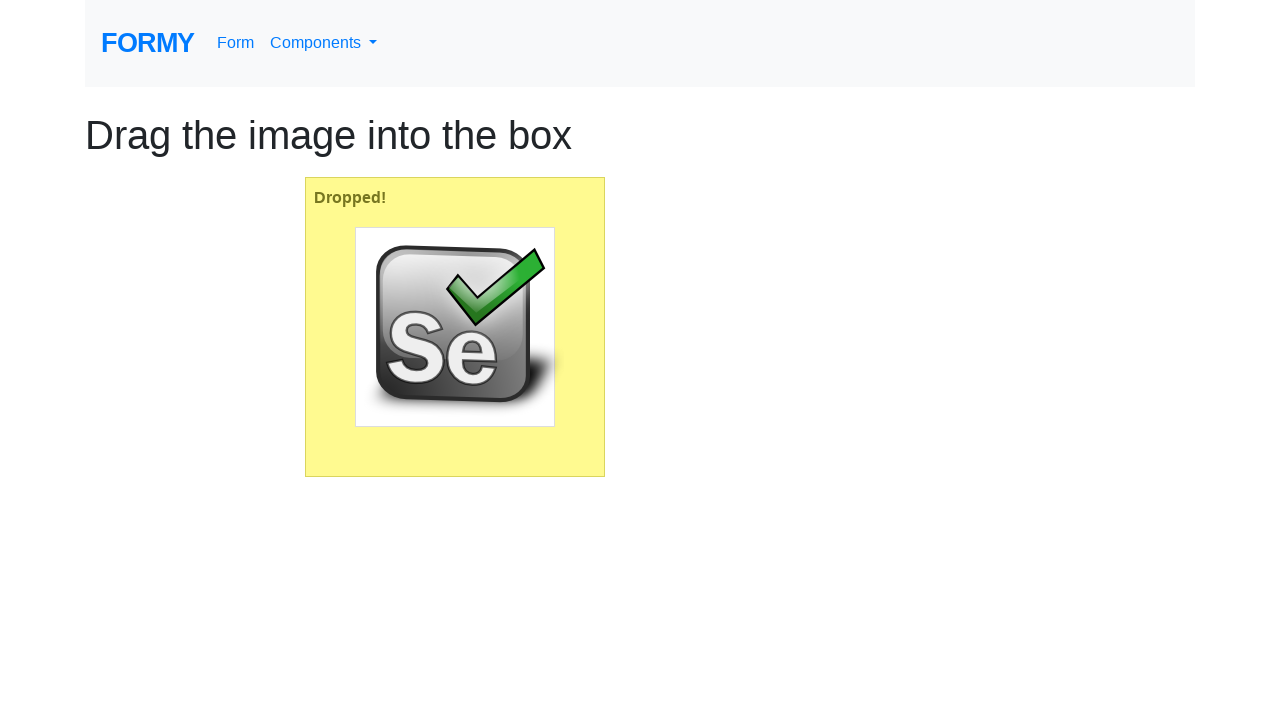

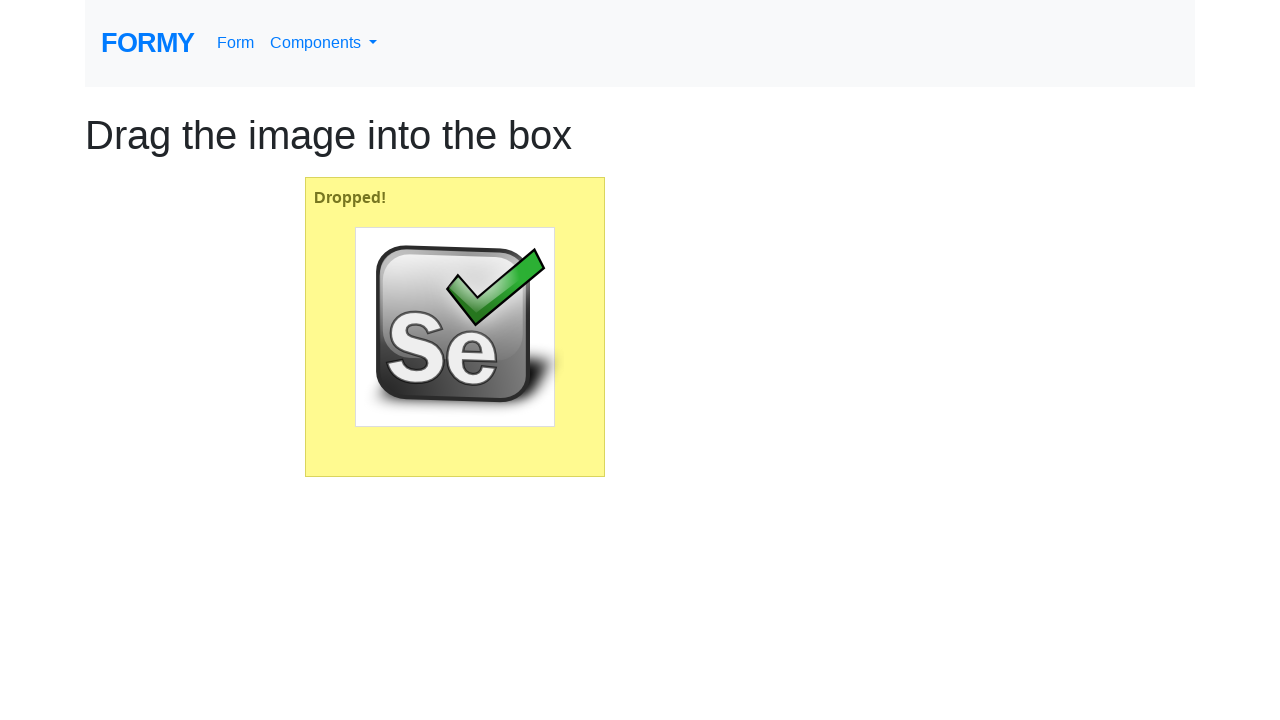